Tests a practice registration form by filling in user details (first name, last name, email, gender, mobile number, subject, hobbies) and submitting the form

Starting URL: https://demoqa.com/automation-practice-form

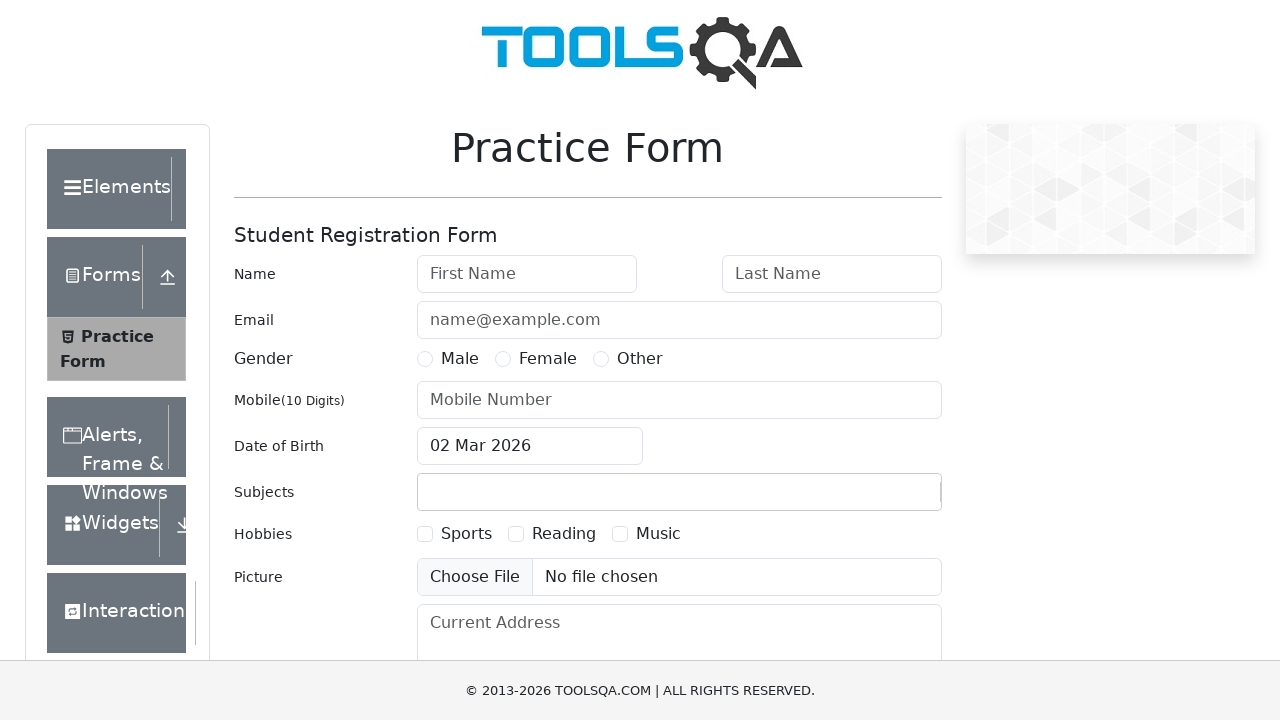

Filled first name field with 'Marcus' on internal:attr=[placeholder="First Name"i]
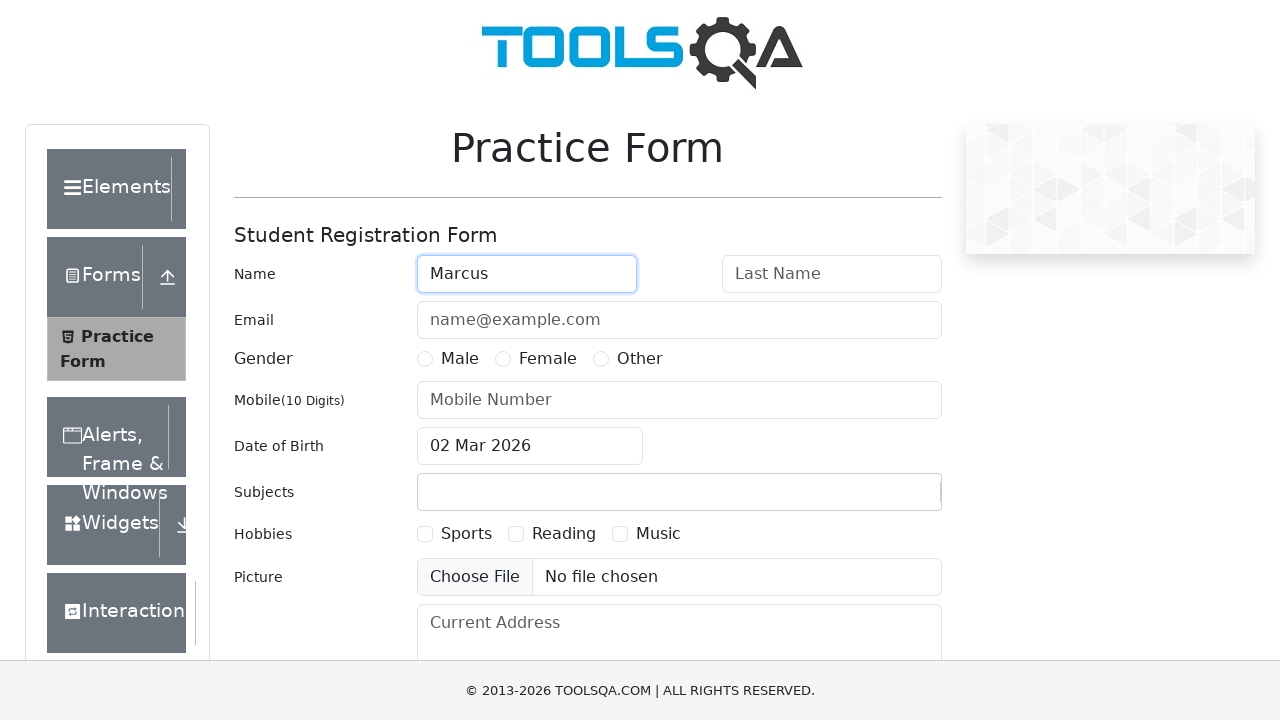

Filled last name field with 'Thompson' on internal:attr=[placeholder="Last Name"i]
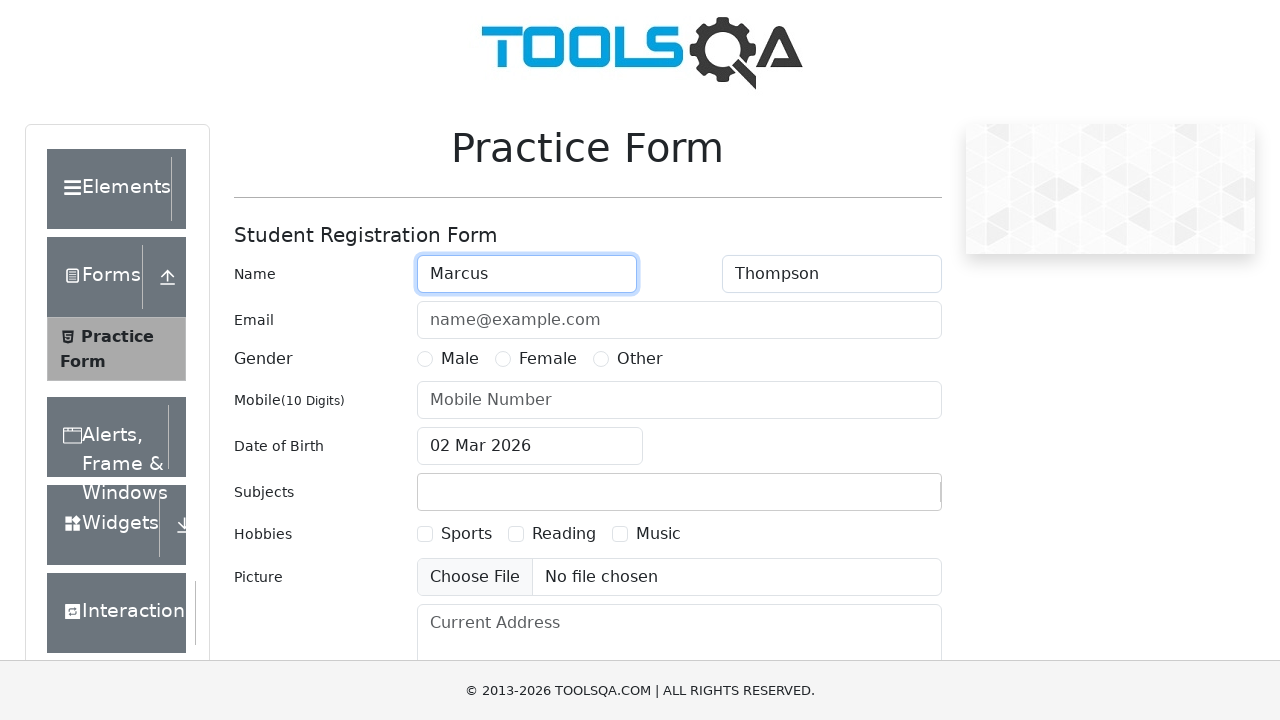

Filled email field with 'marcus.thompson@example.com' on internal:attr=[placeholder="name@example.com"i]
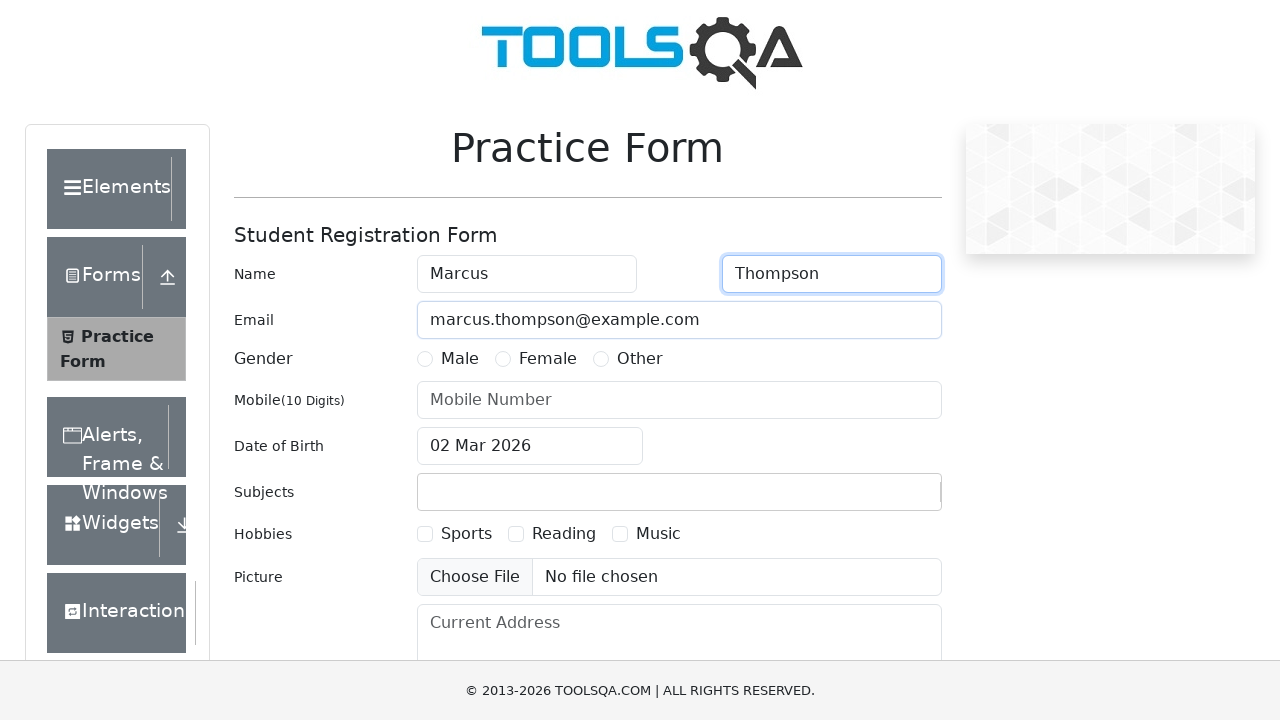

Selected 'Male' gender option at (460, 359) on internal:text="Male"s
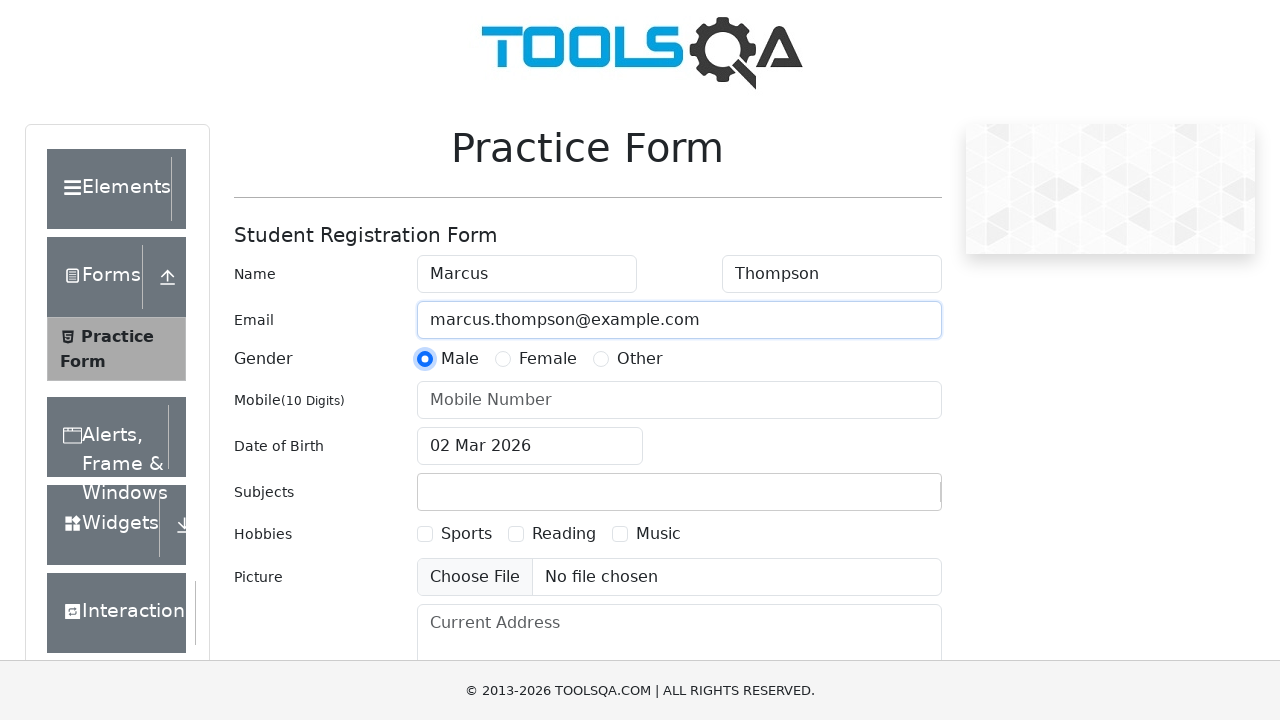

Filled mobile number field with '9876543210' on internal:attr=[placeholder="Mobile Number"i]
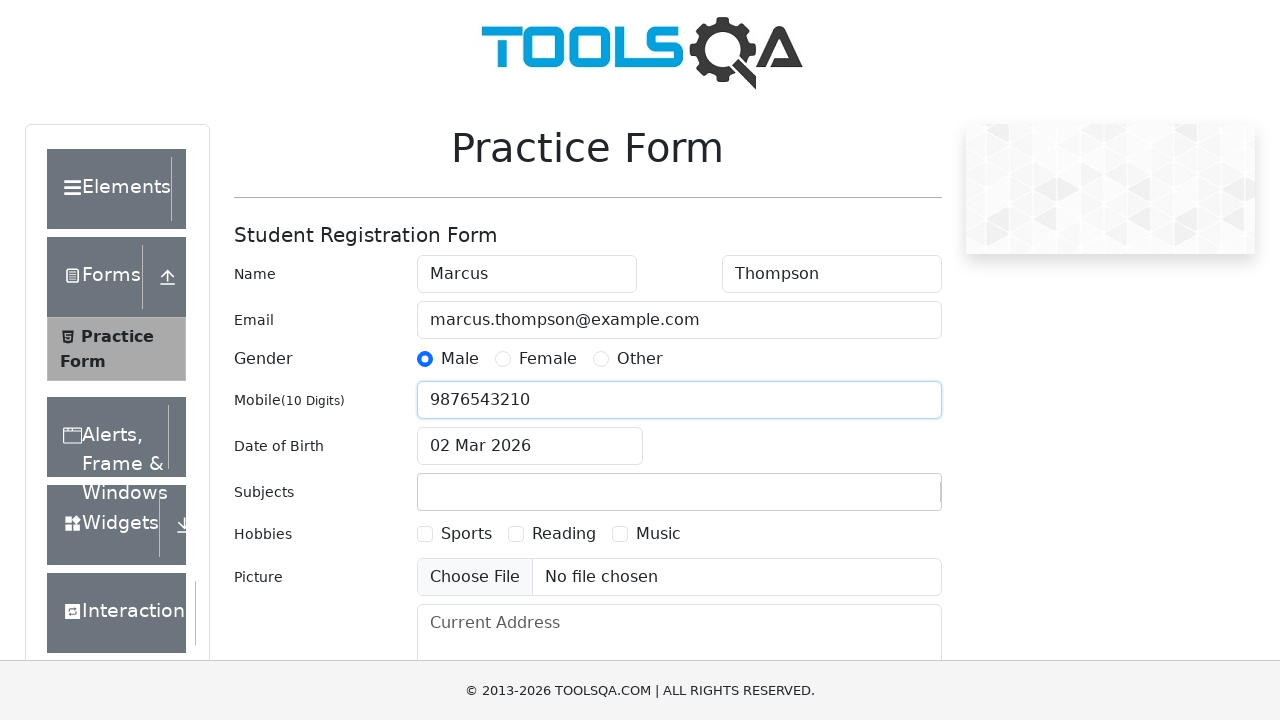

Filled subject input with 'Computer' on #subjectsInput
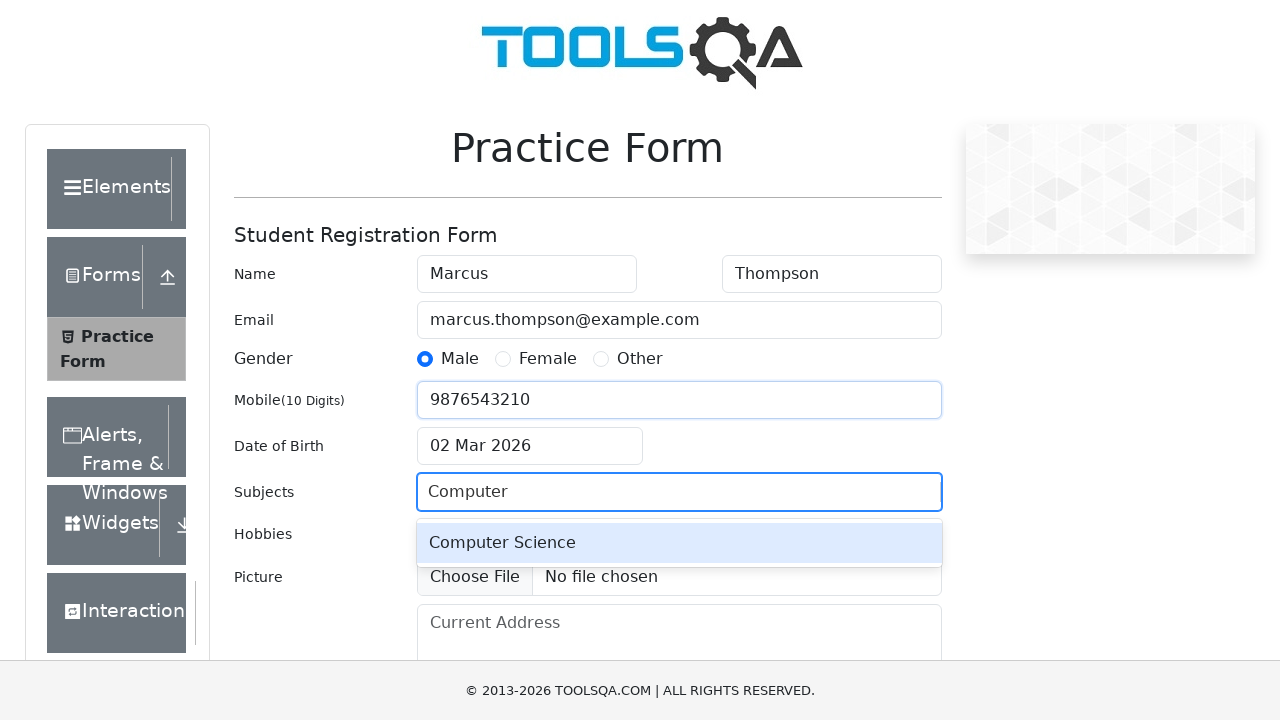

Selected 'Computer Science' from subject dropdown at (679, 543) on internal:text="Computer Science"s
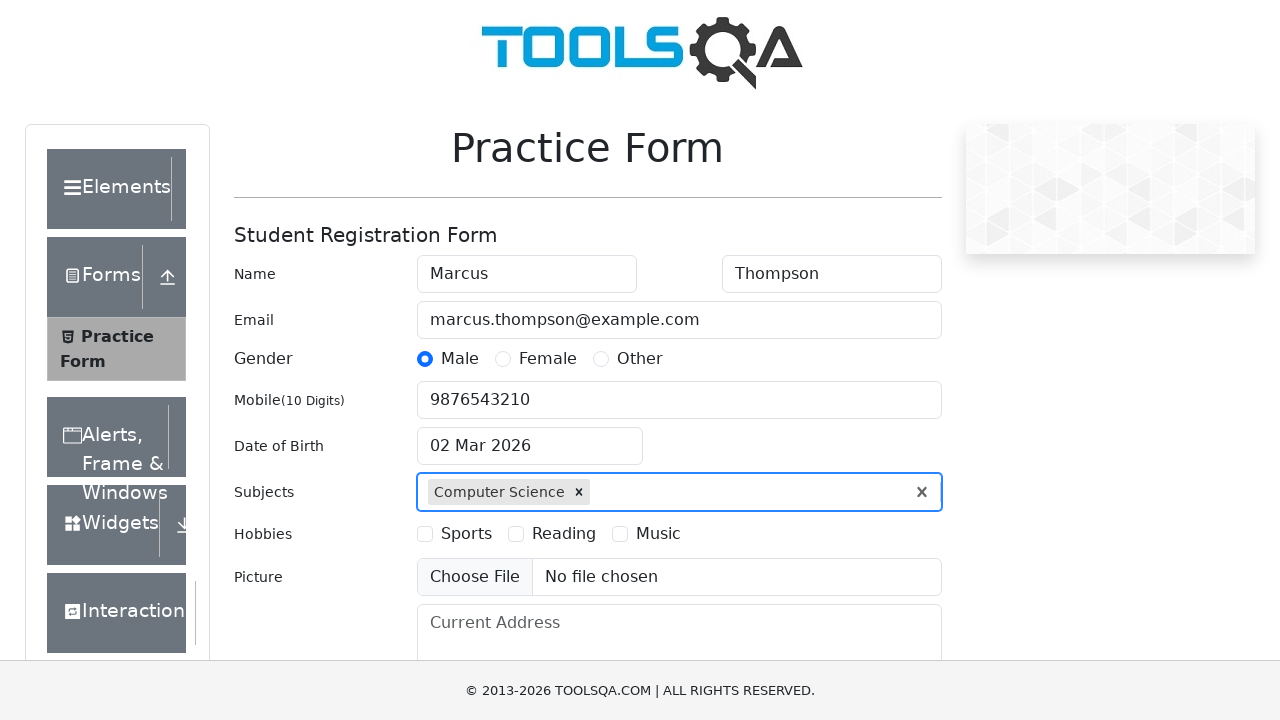

Selected 'Music' hobby checkbox at (658, 534) on internal:text="Music"i
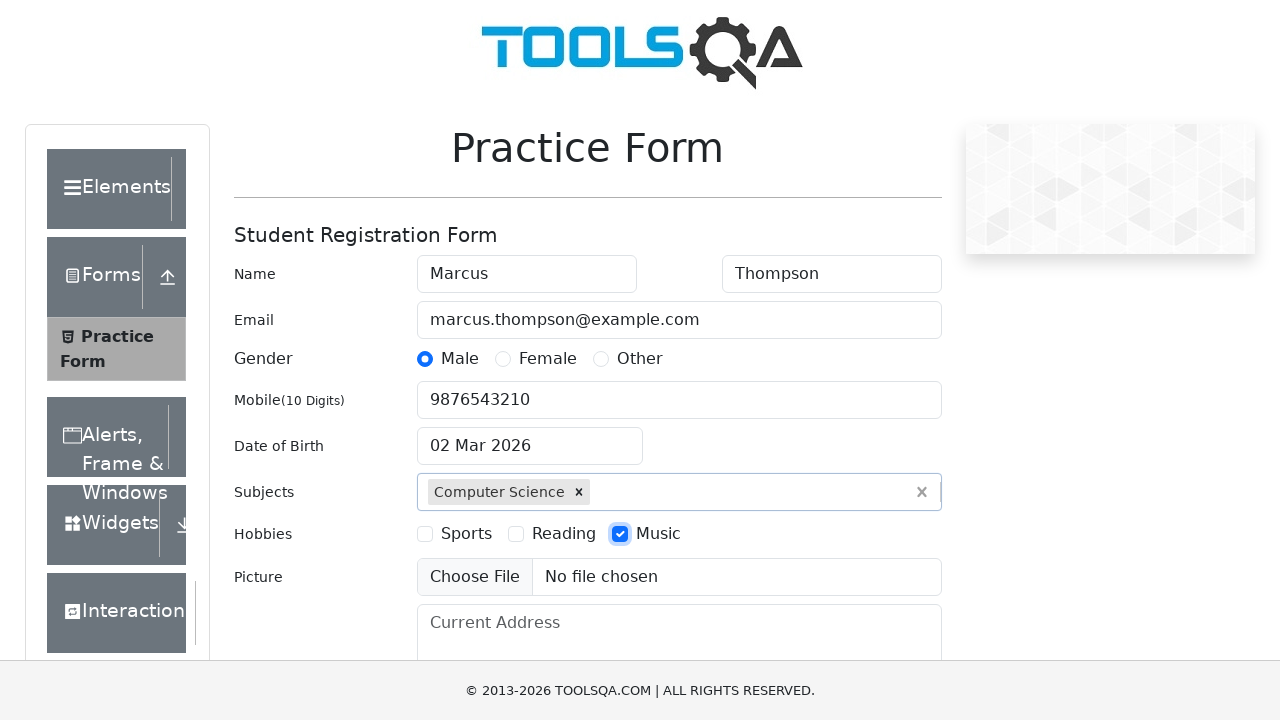

Clicked Submit button to submit the registration form at (885, 499) on internal:role=button[name="Submit"i]
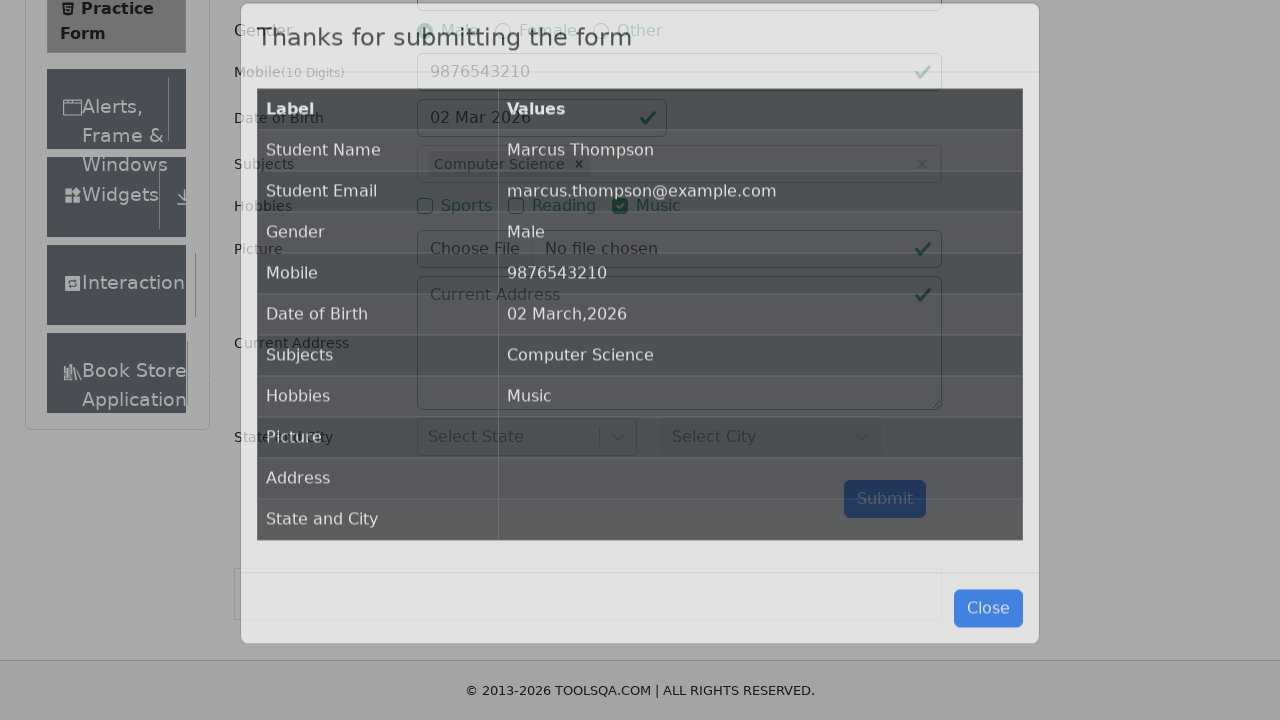

Form submission successful - confirmation message displayed
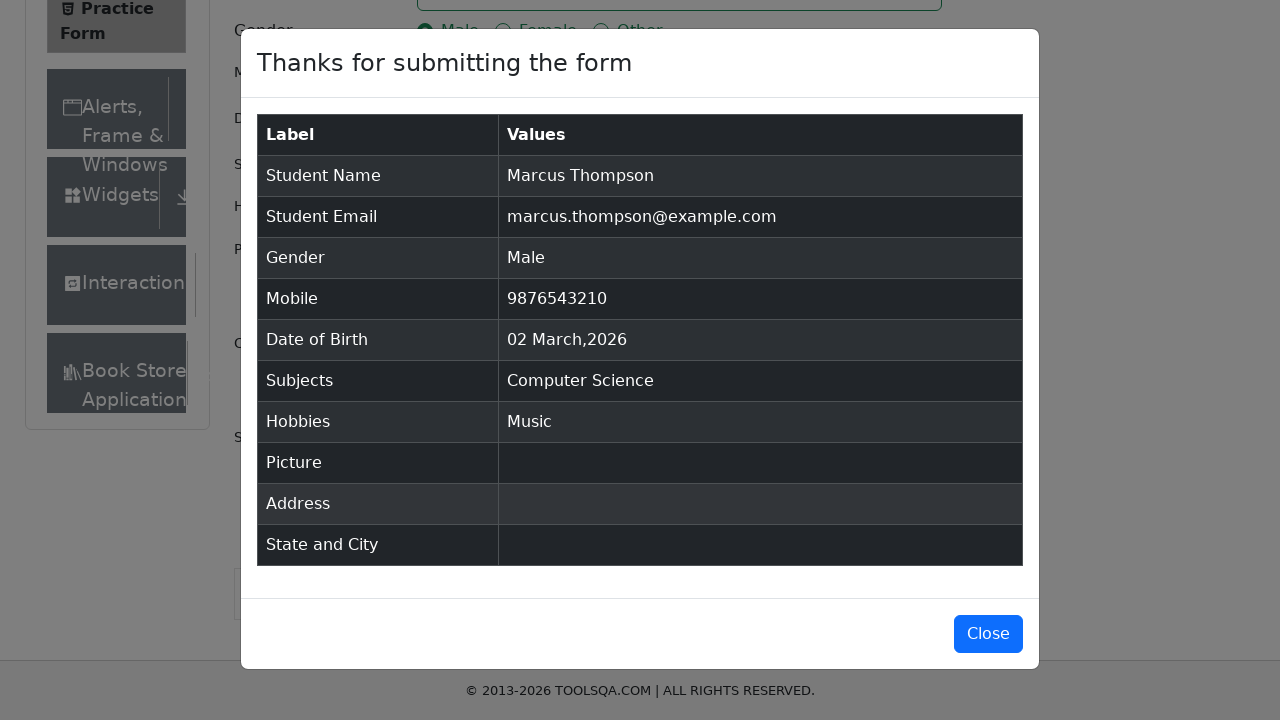

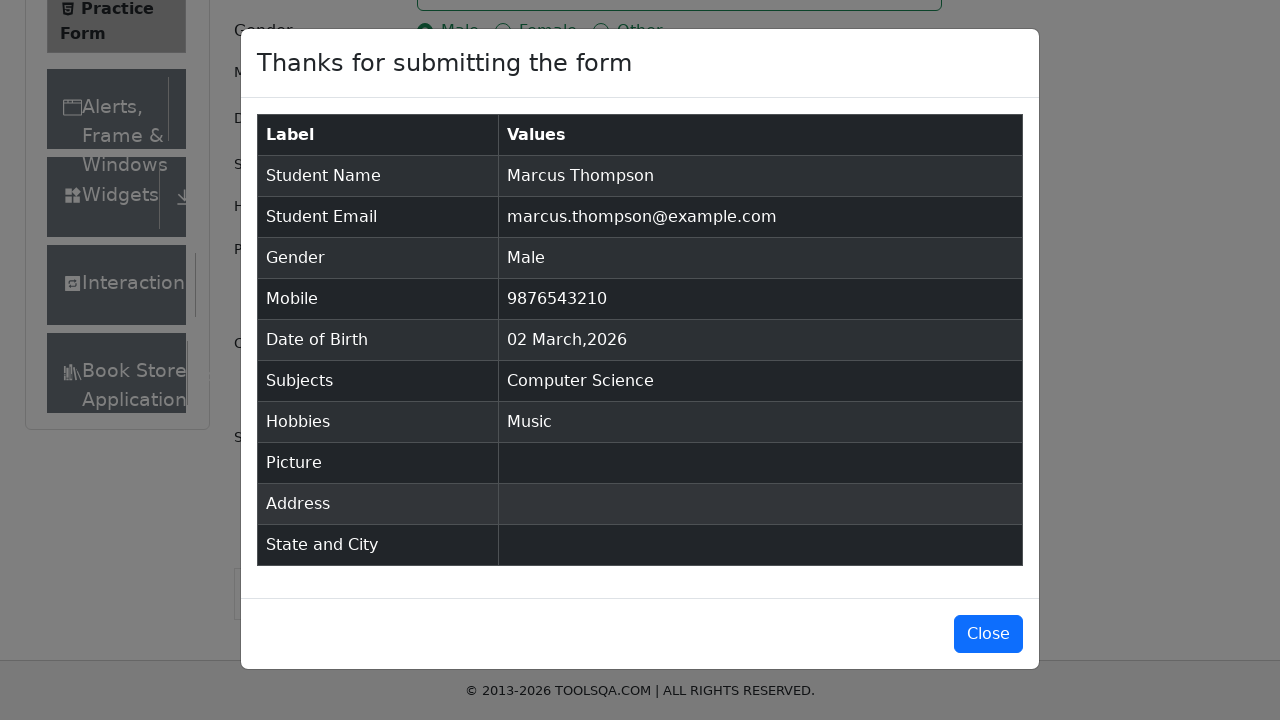